Tests drag and drop functionality by dragging an element from source to target position within an iframe

Starting URL: https://jqueryui.com/droppable/

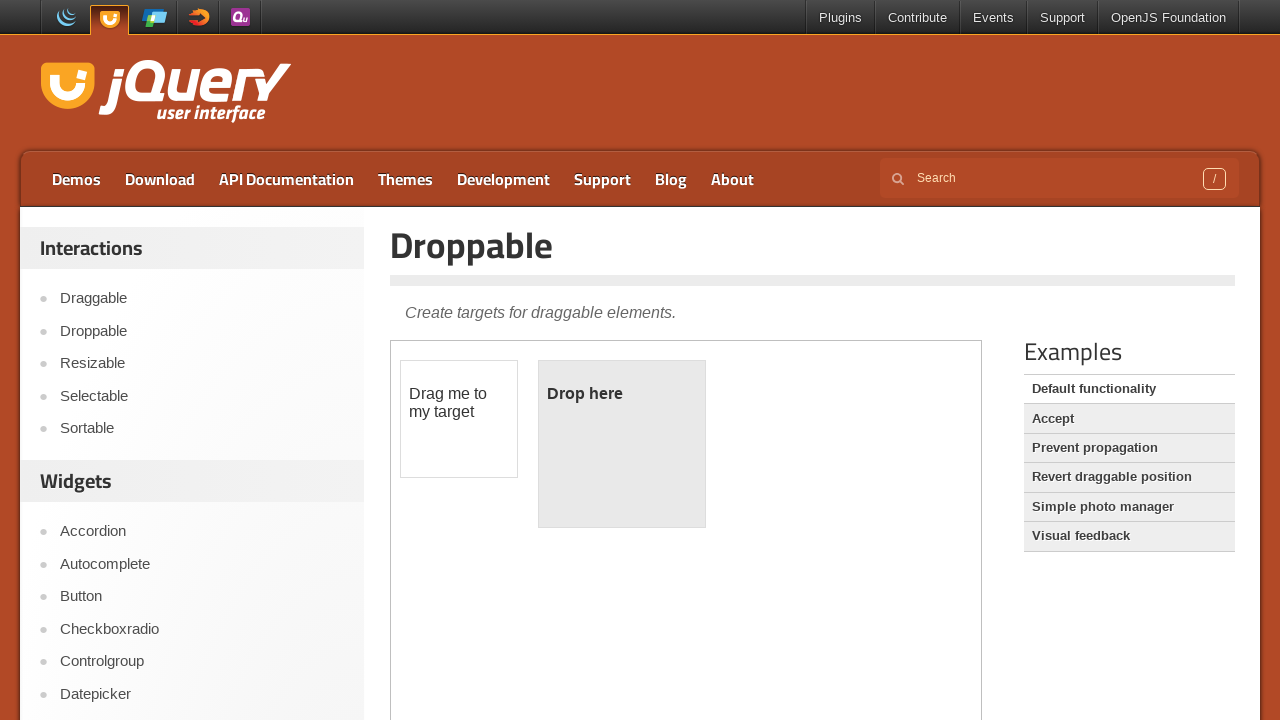

Located the iframe containing the drag and drop demo
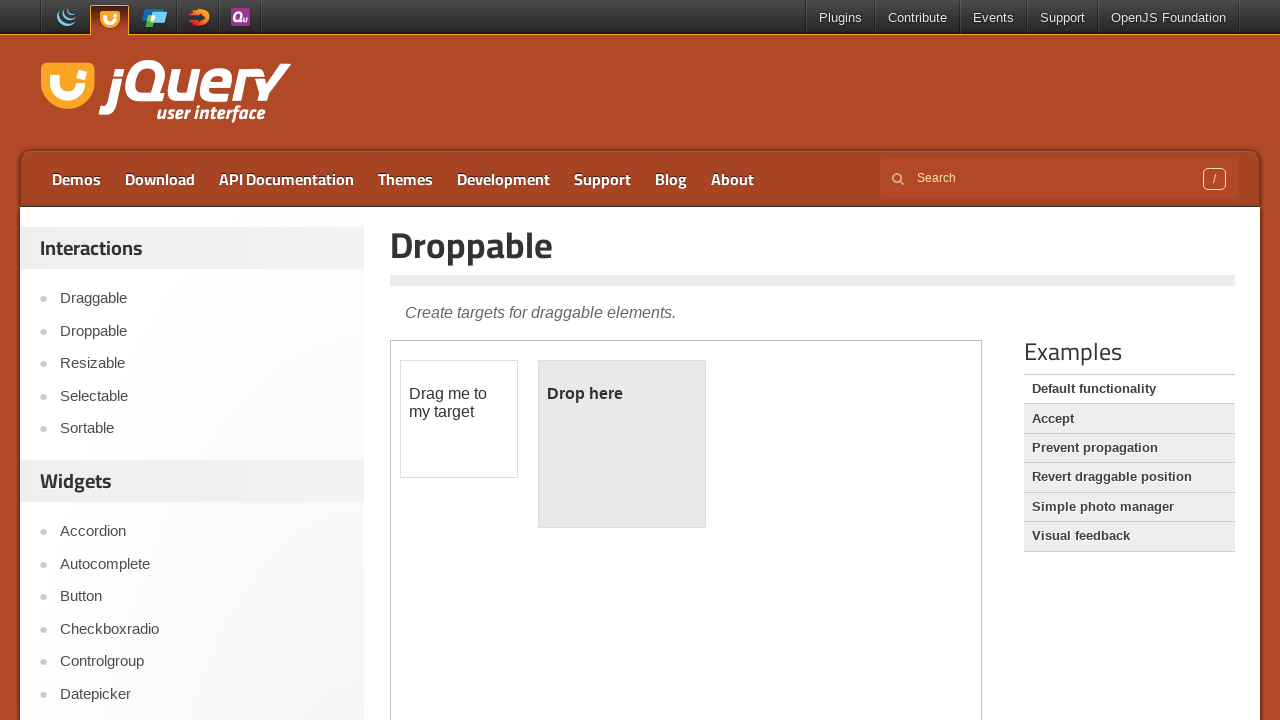

Located the draggable source element
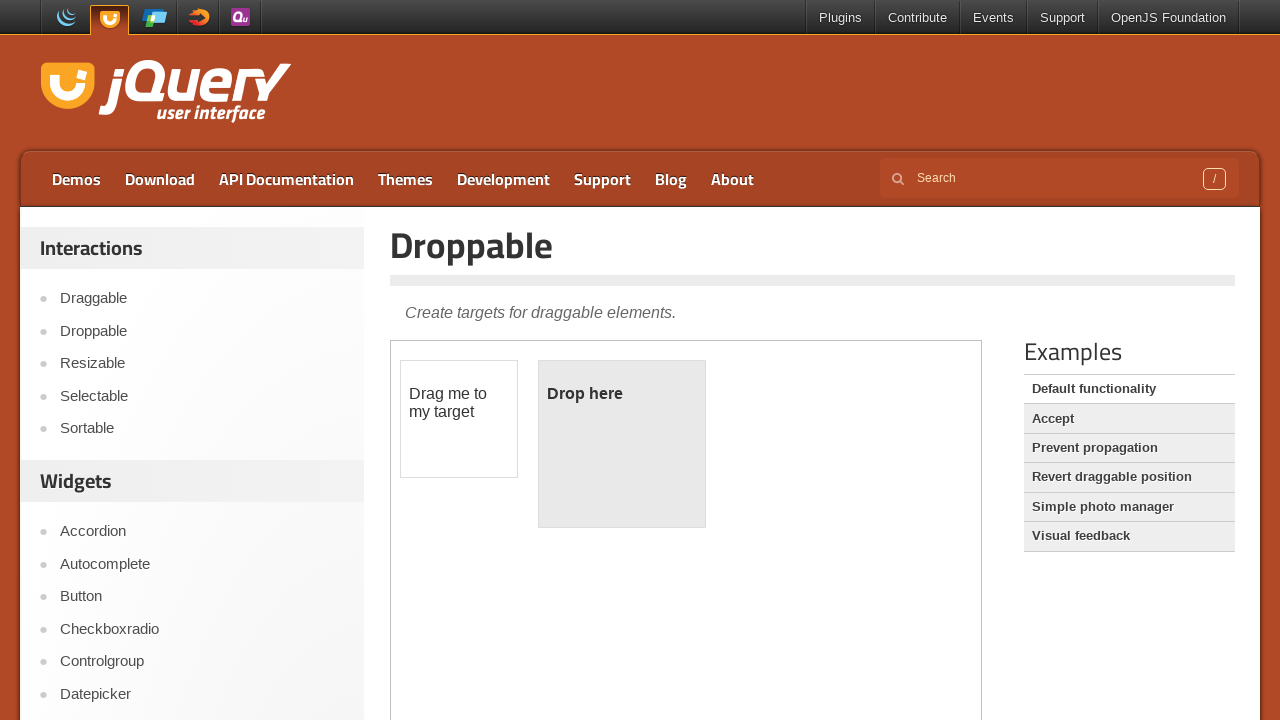

Located the droppable target element
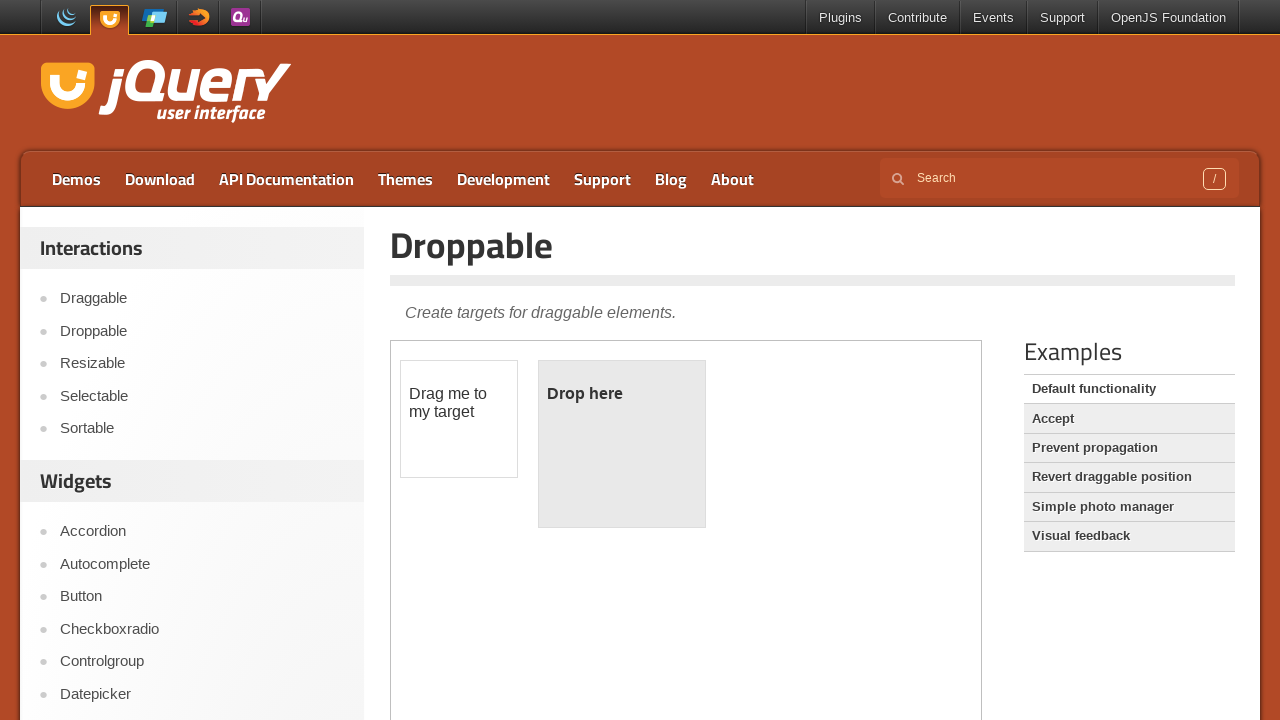

Dragged source element to target element at (622, 444)
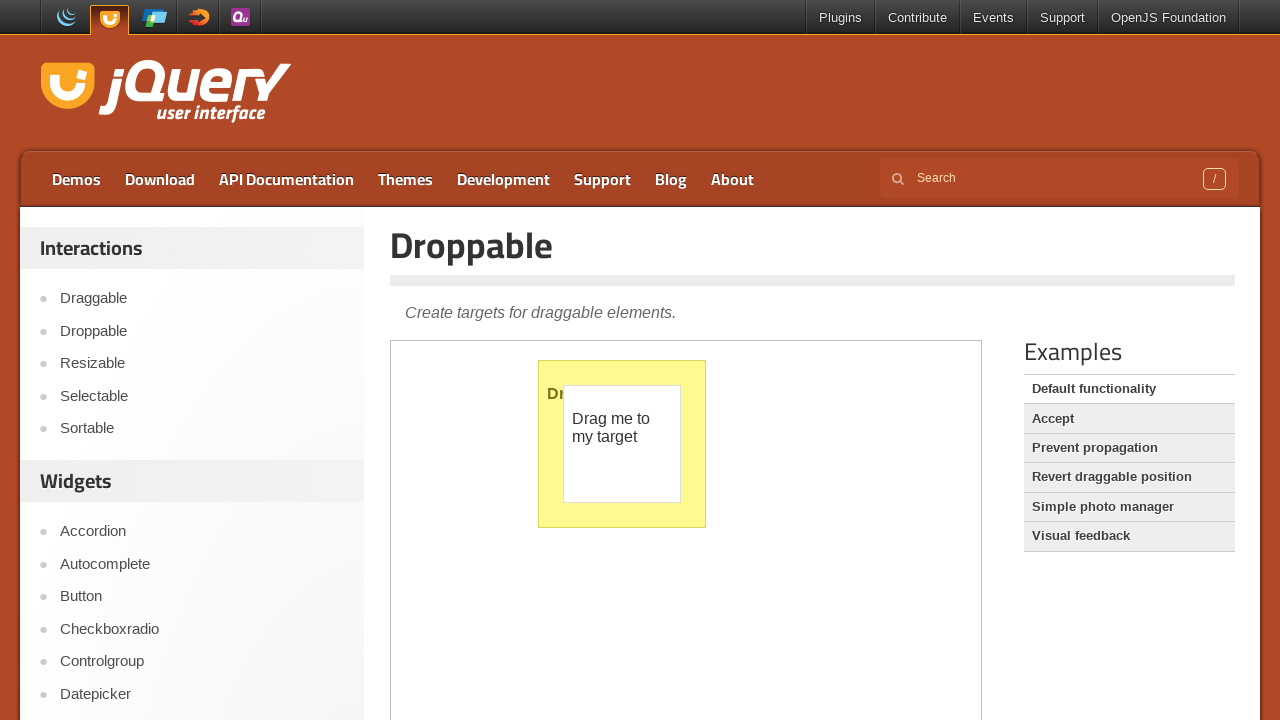

Waited 5 seconds to observe the drag and drop result
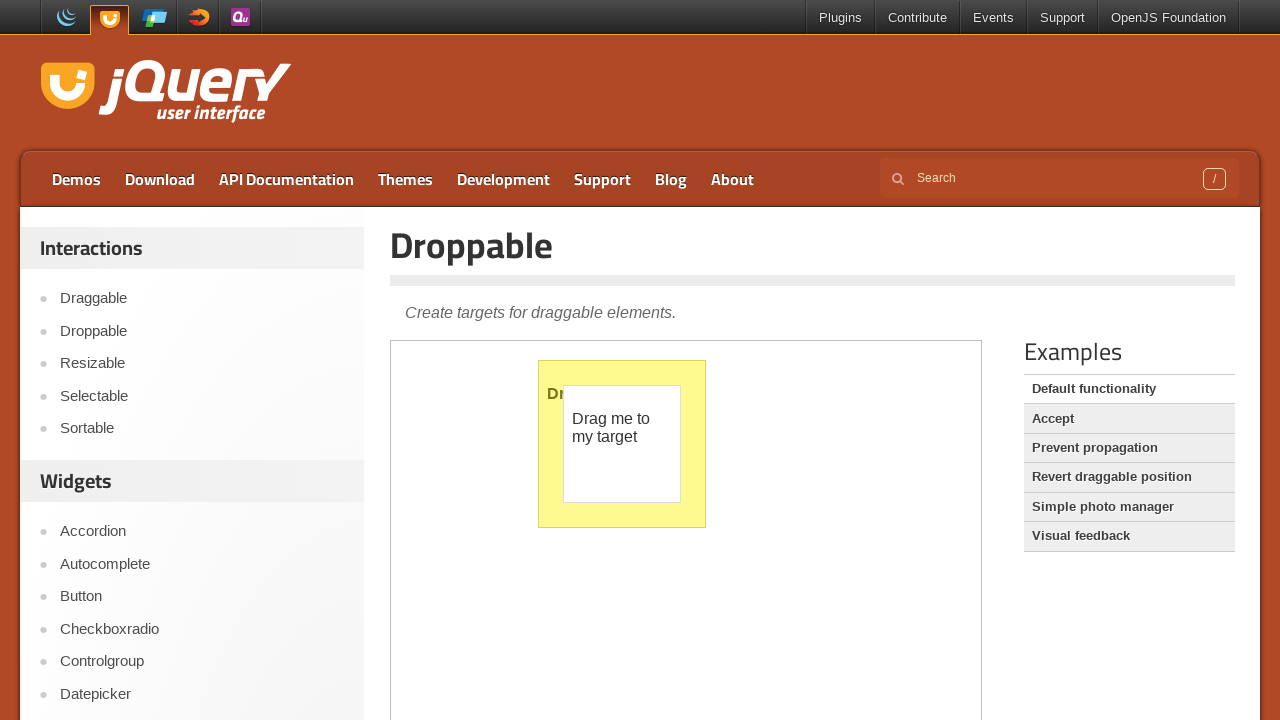

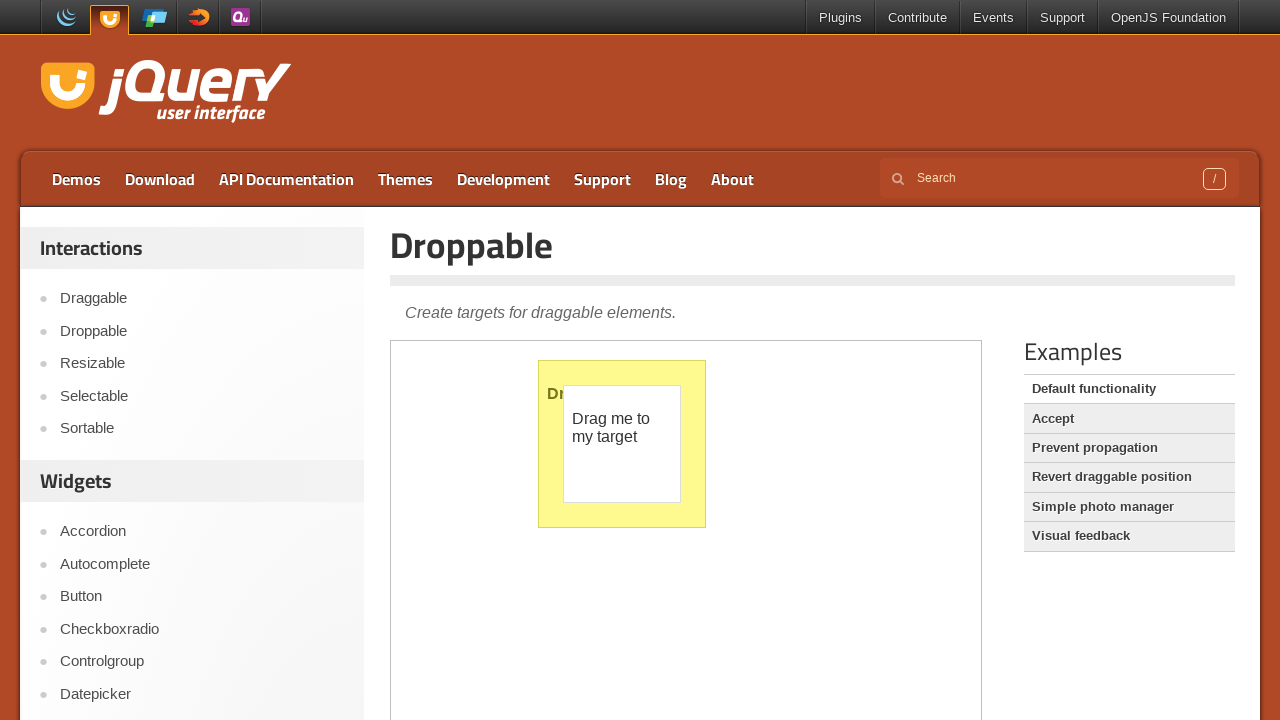